Tests AngularJS data binding by entering a name in an input field and verifying the greeting message updates accordingly

Starting URL: http://www.angularjs.org

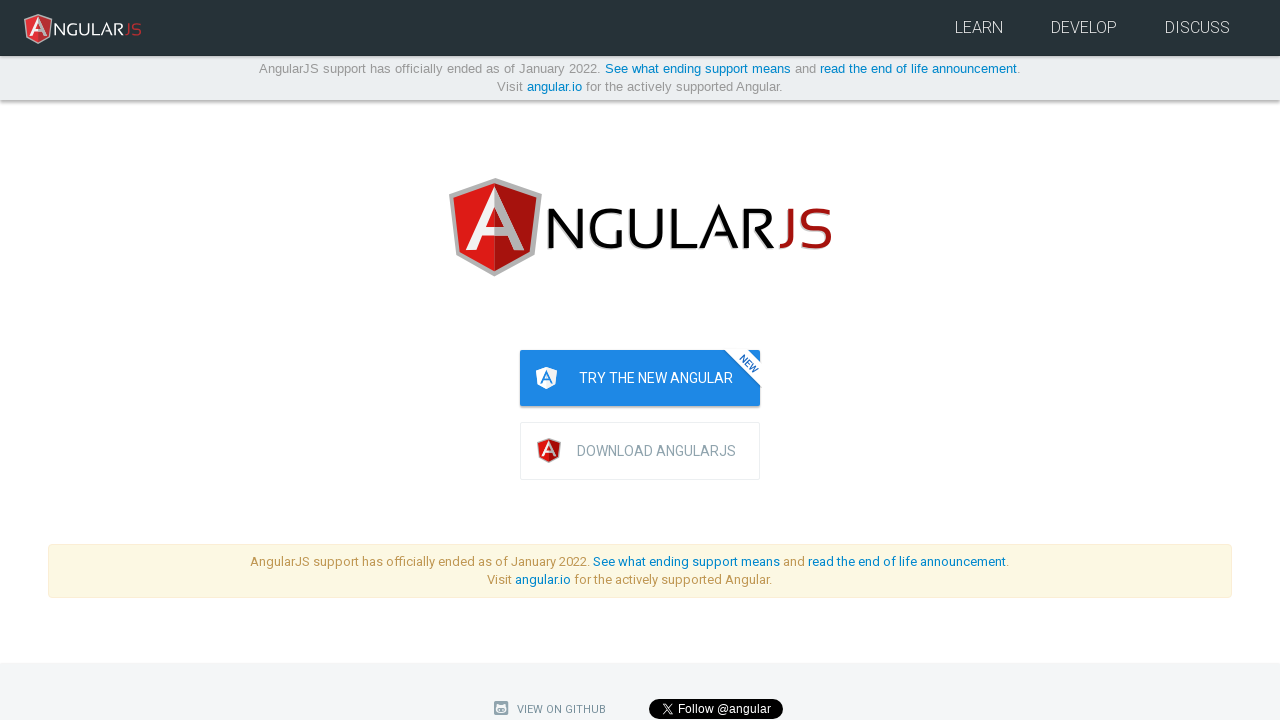

Navigated to AngularJS website
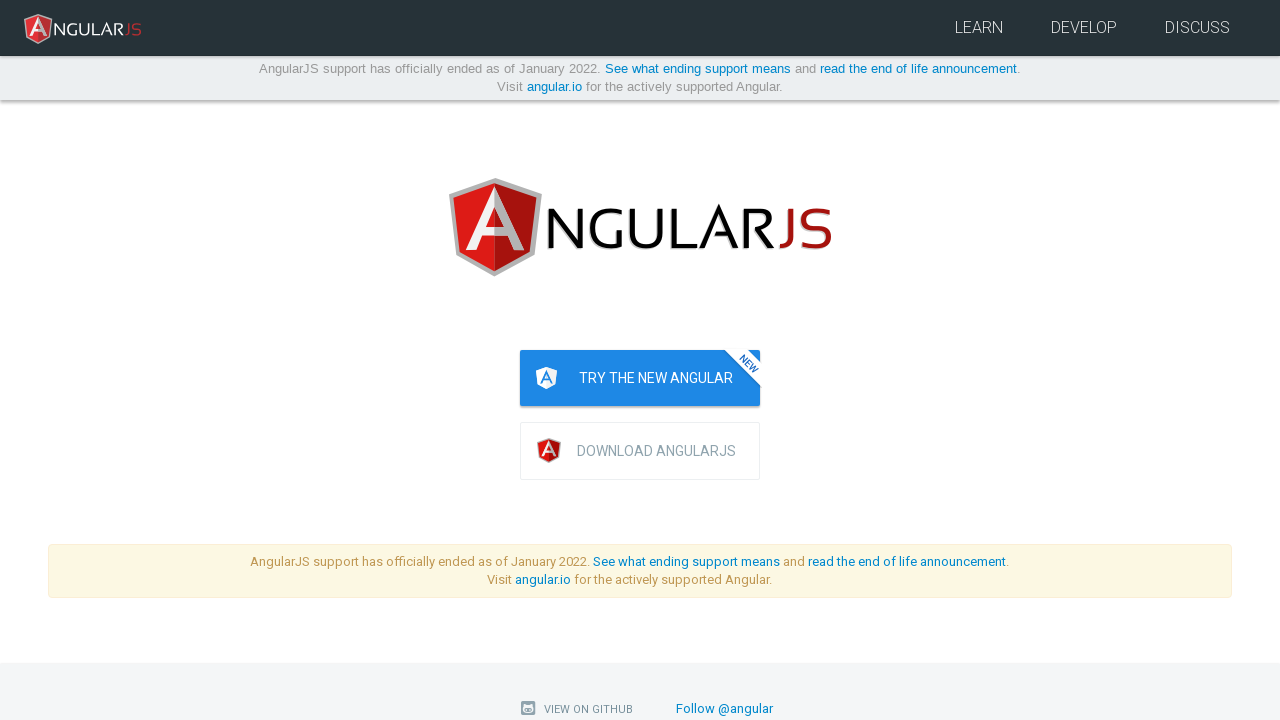

Filled name input field with 'Julie' on input[ng-model='yourName']
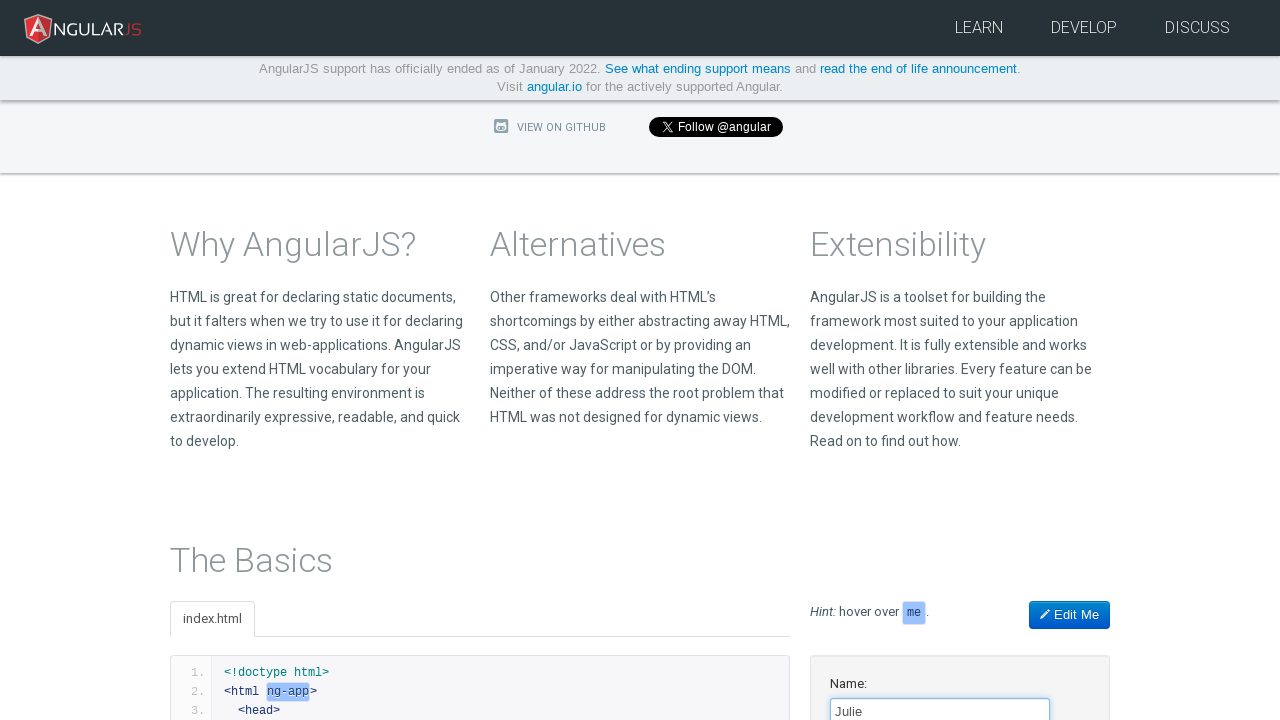

Greeting message 'Hello Julie!' appeared, confirming data binding works
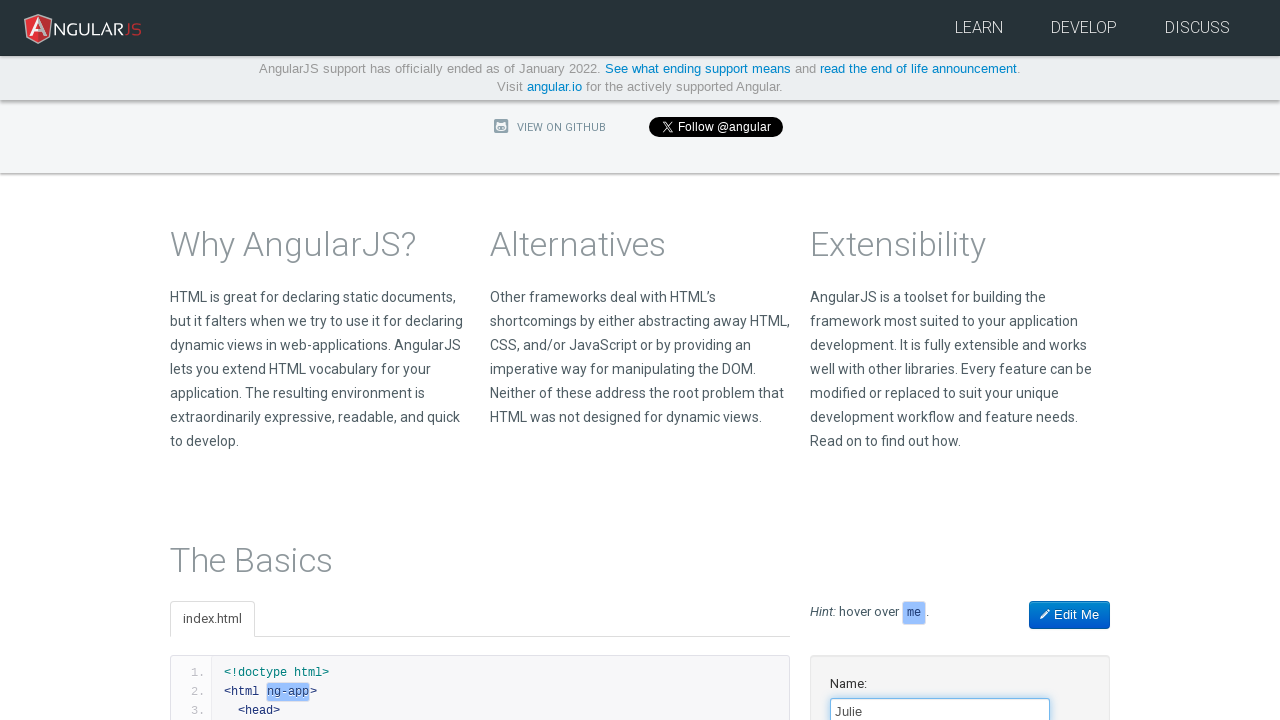

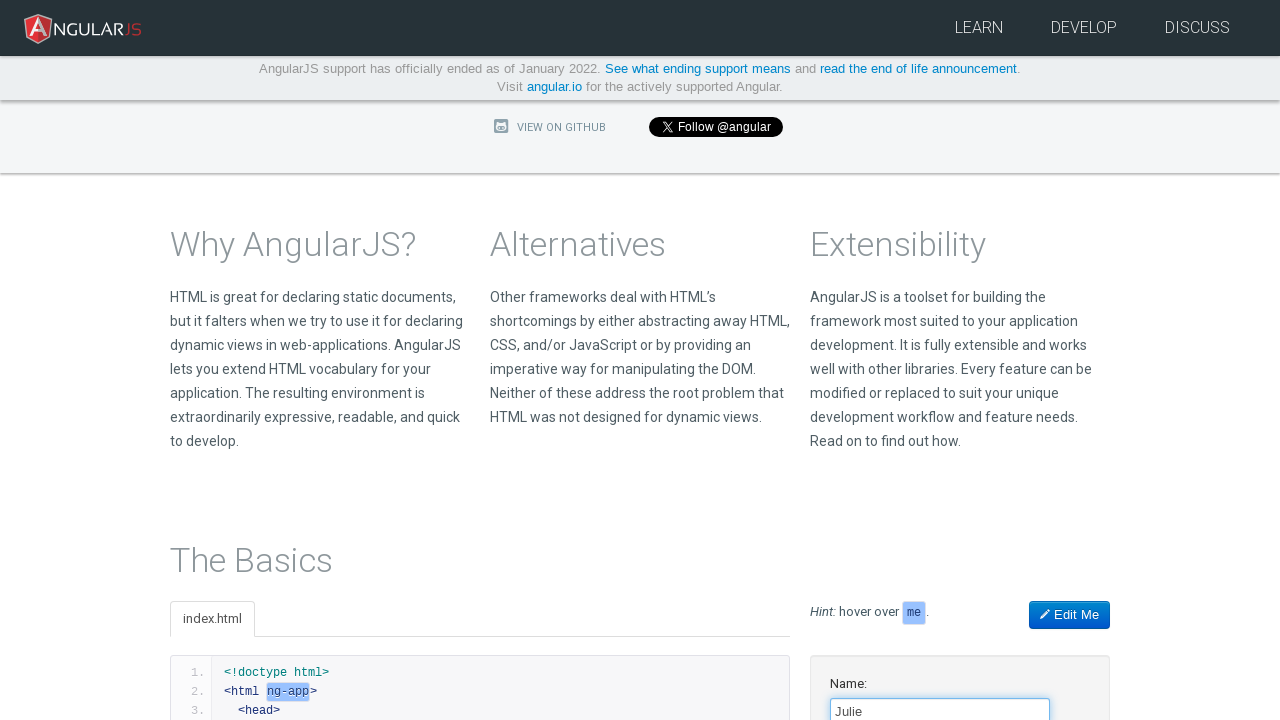